Tests dynamic controls page using explicit waits by clicking Remove button, waiting for "It's gone!" message, then clicking Add button and waiting for "It's back!" message

Starting URL: https://the-internet.herokuapp.com/dynamic_controls

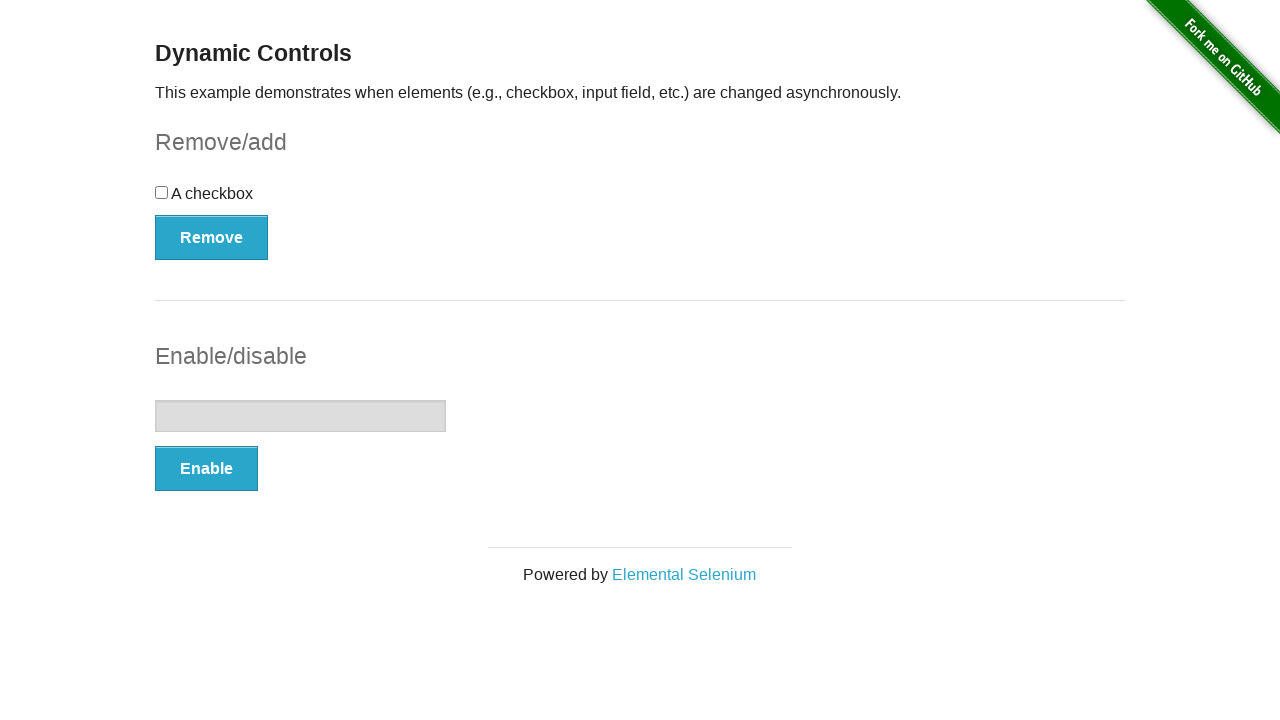

Clicked Remove button at (212, 237) on xpath=//*[text()='Remove']
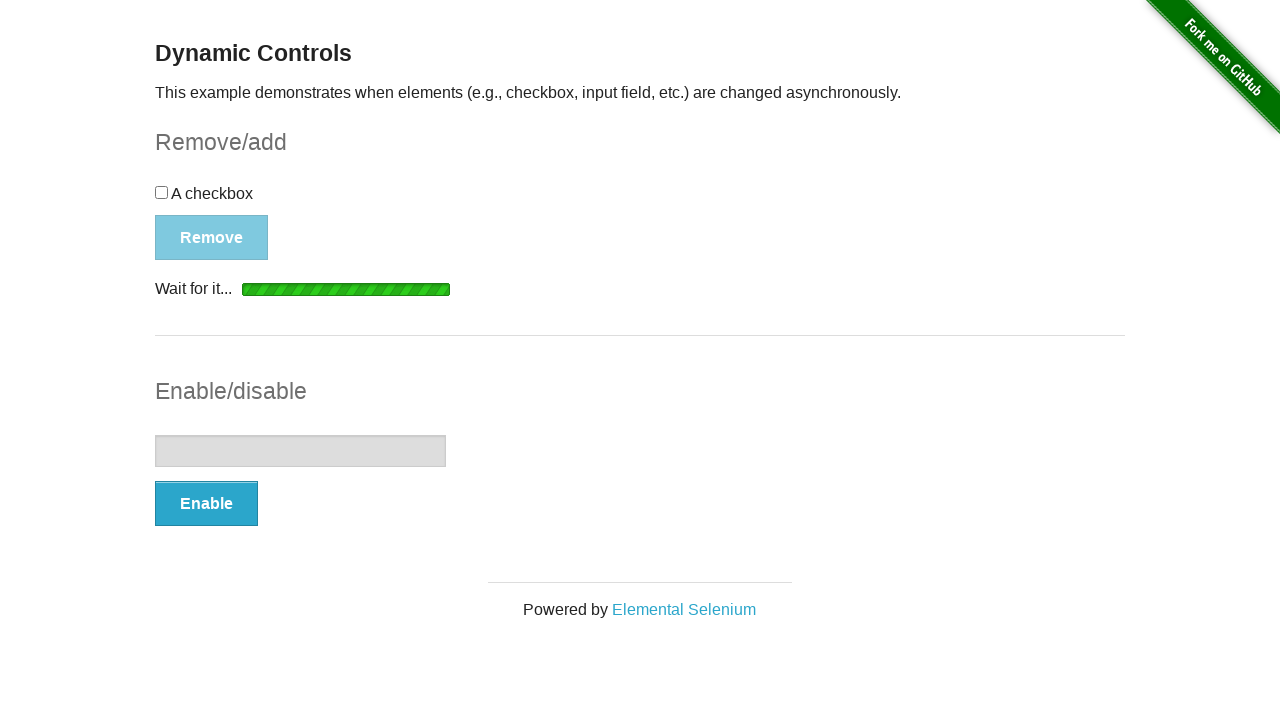

Waited for "It's gone!" message to appear
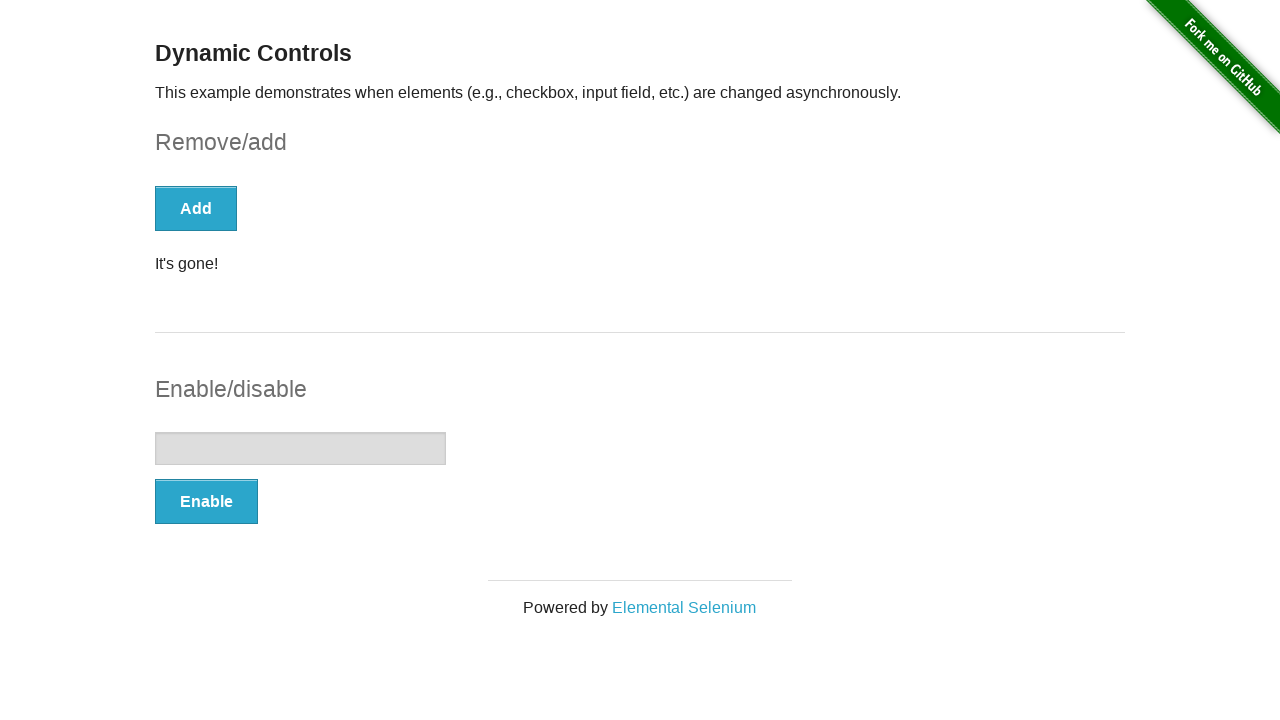

Located "It's gone!" element
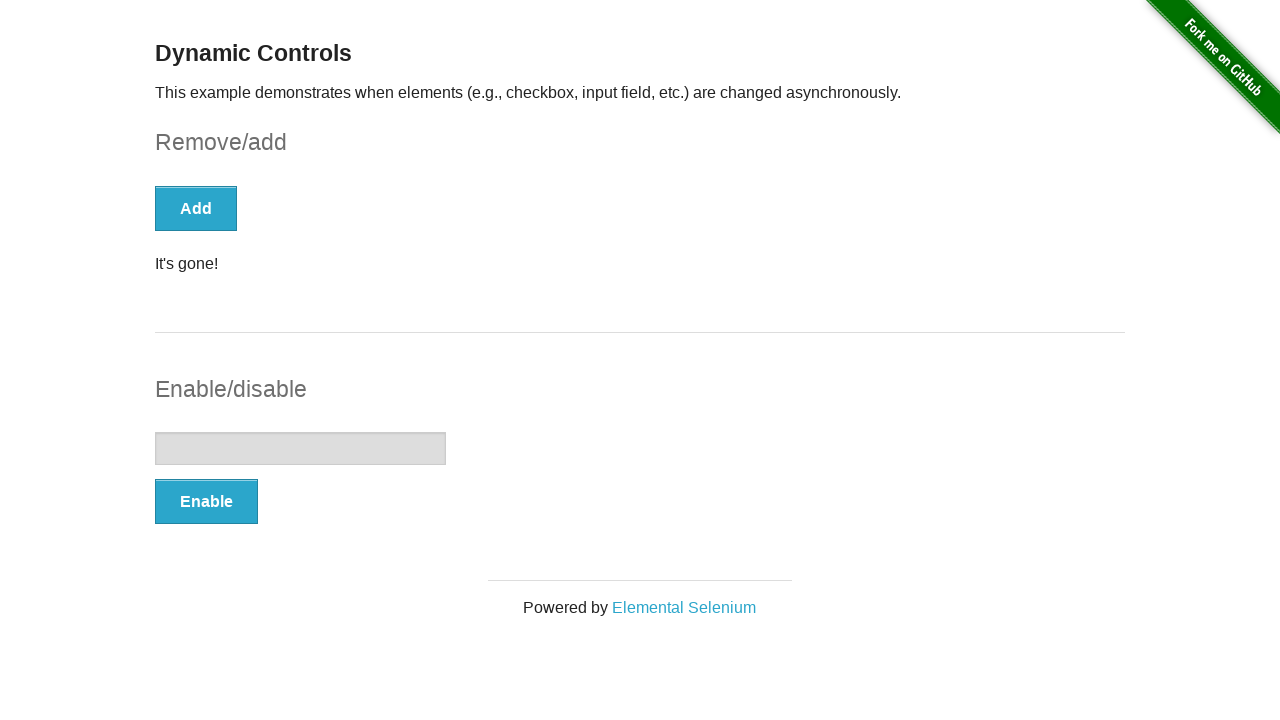

Verified "It's gone!" message is visible
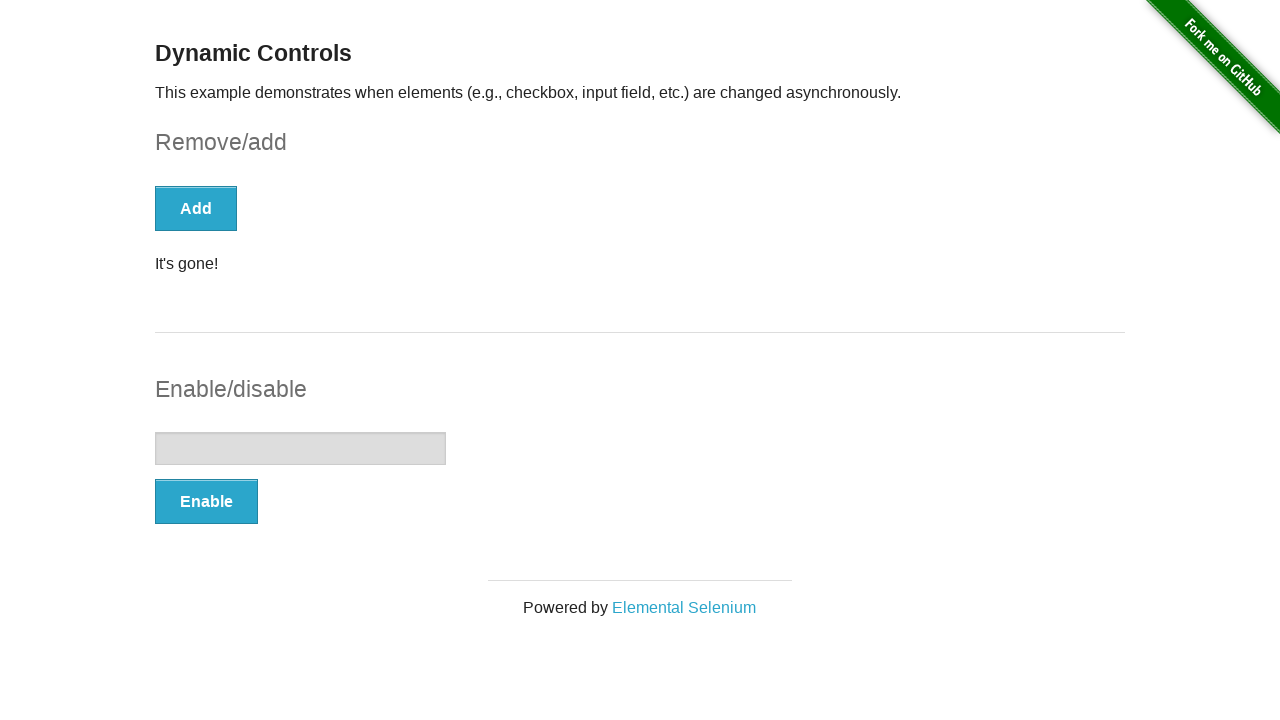

Clicked Add button at (196, 208) on xpath=//*[text()='Add']
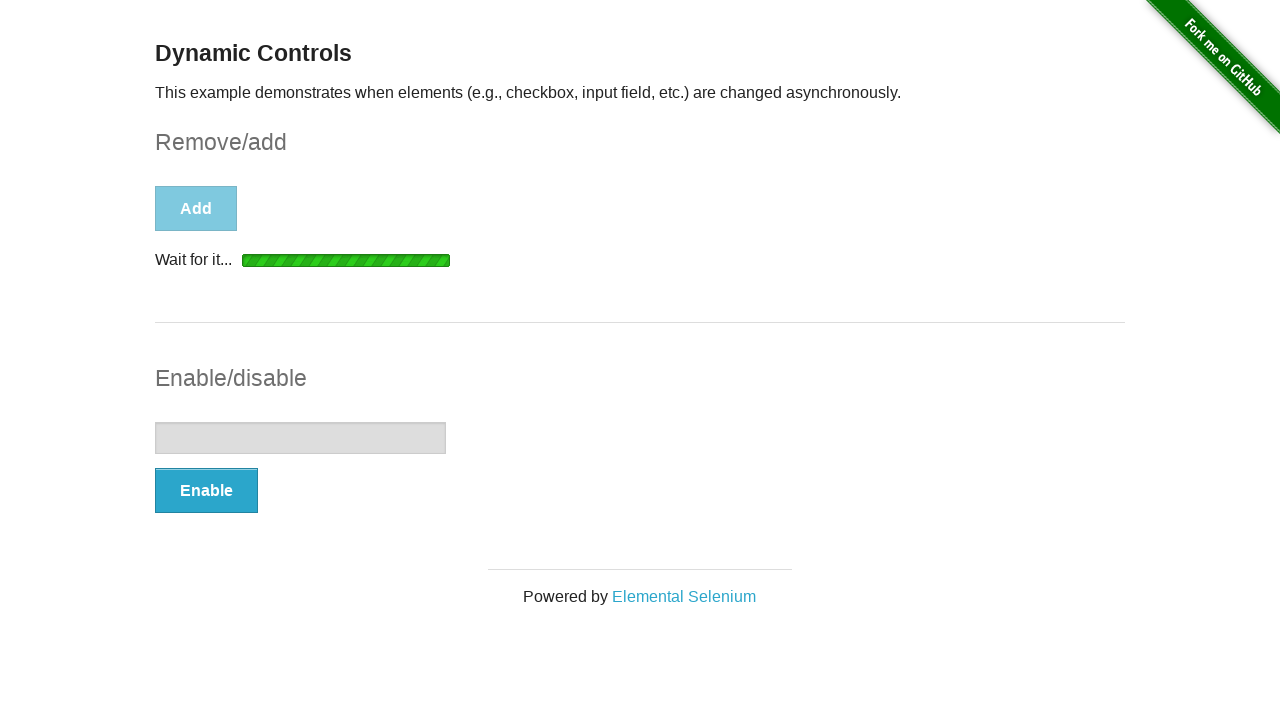

Waited for "It's back!" message to appear
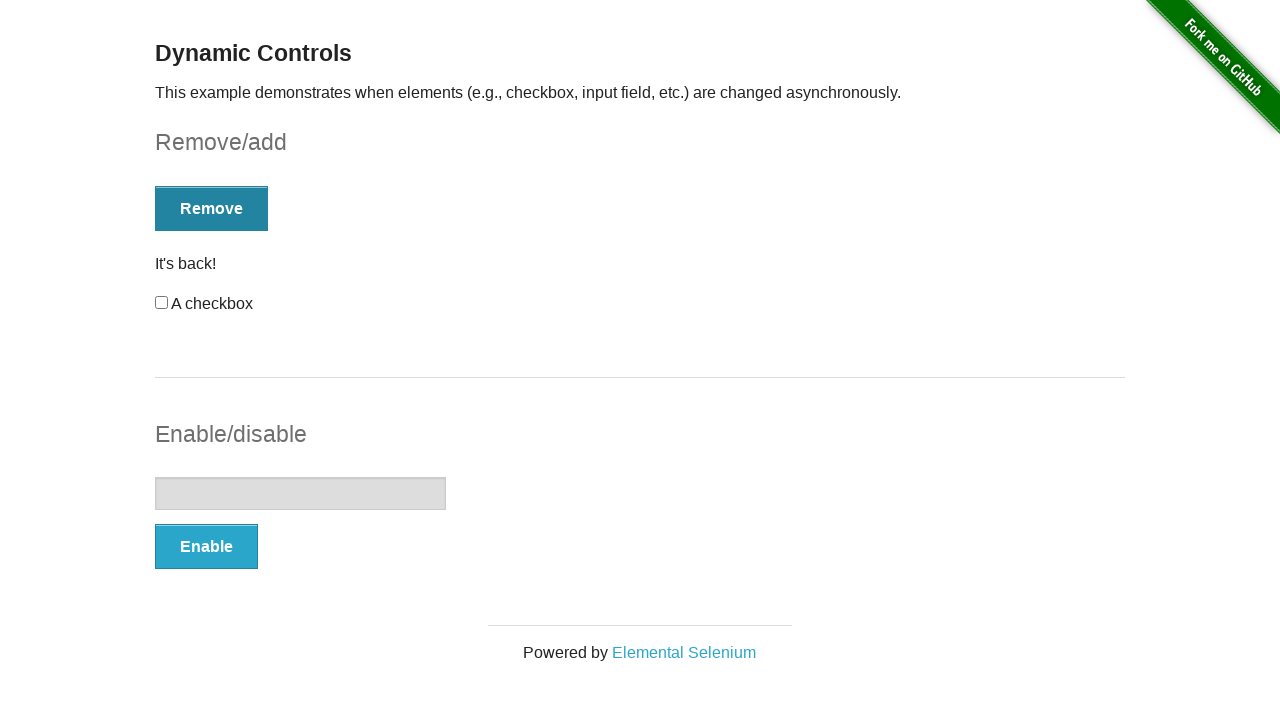

Located "It's back!" element
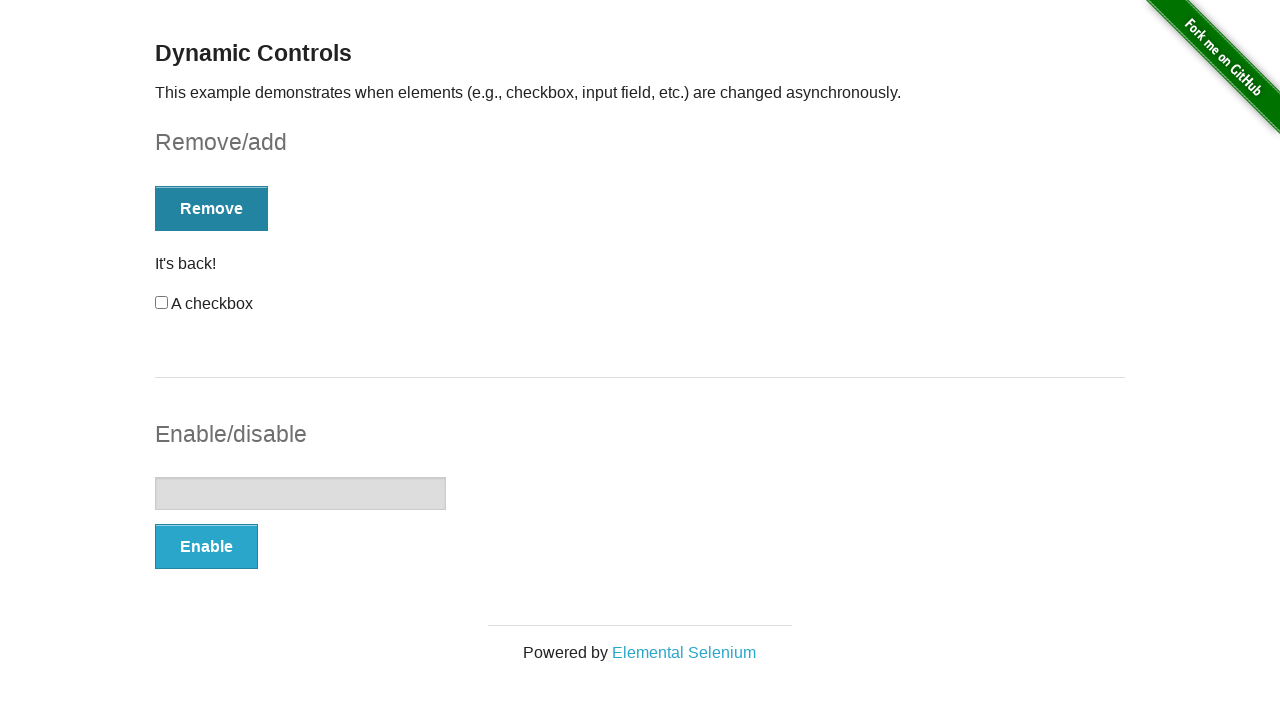

Verified "It's back!" message is visible
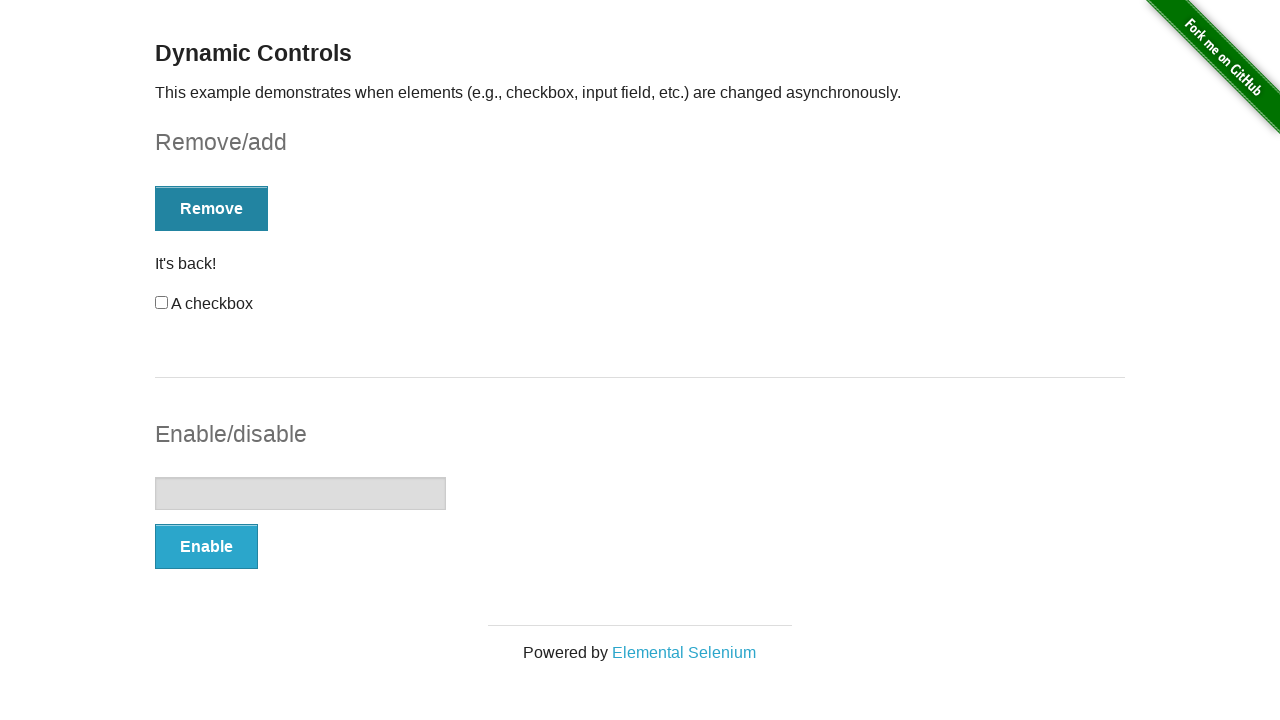

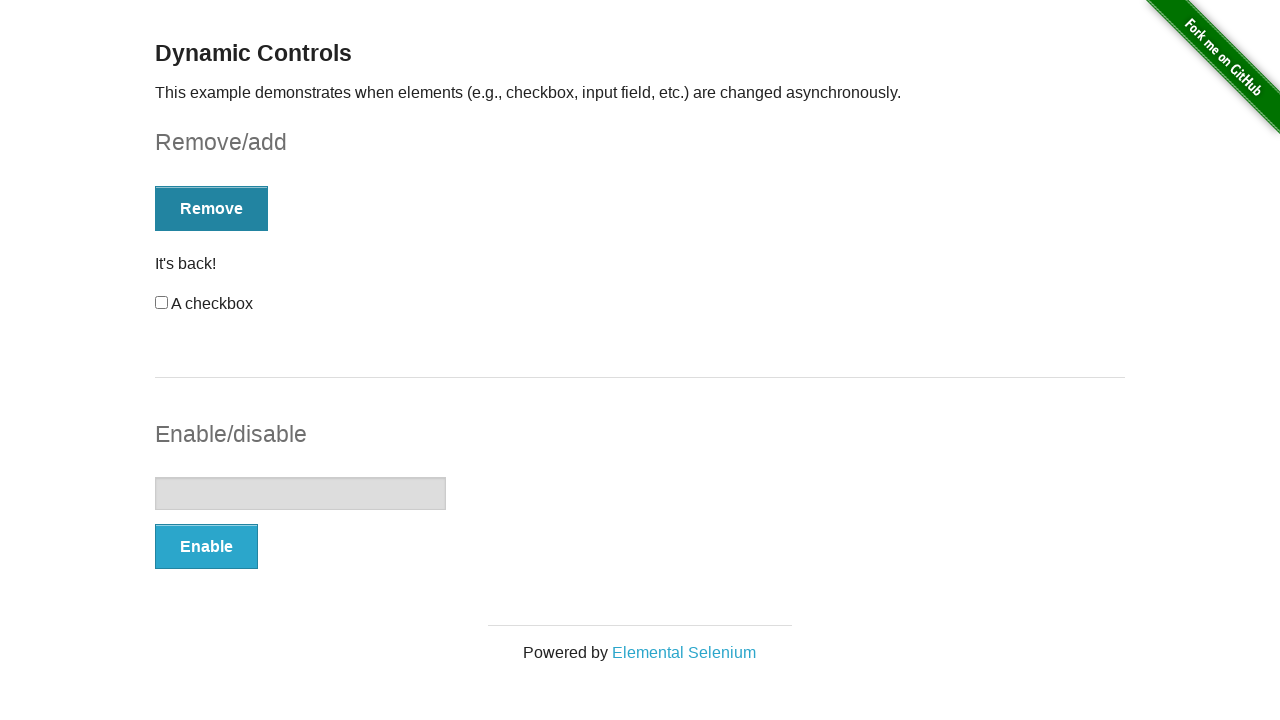